Tests XPath navigation techniques by locating and interacting with elements using parent-child and sibling relationships

Starting URL: https://rahulshettyacademy.com/AutomationPractice/

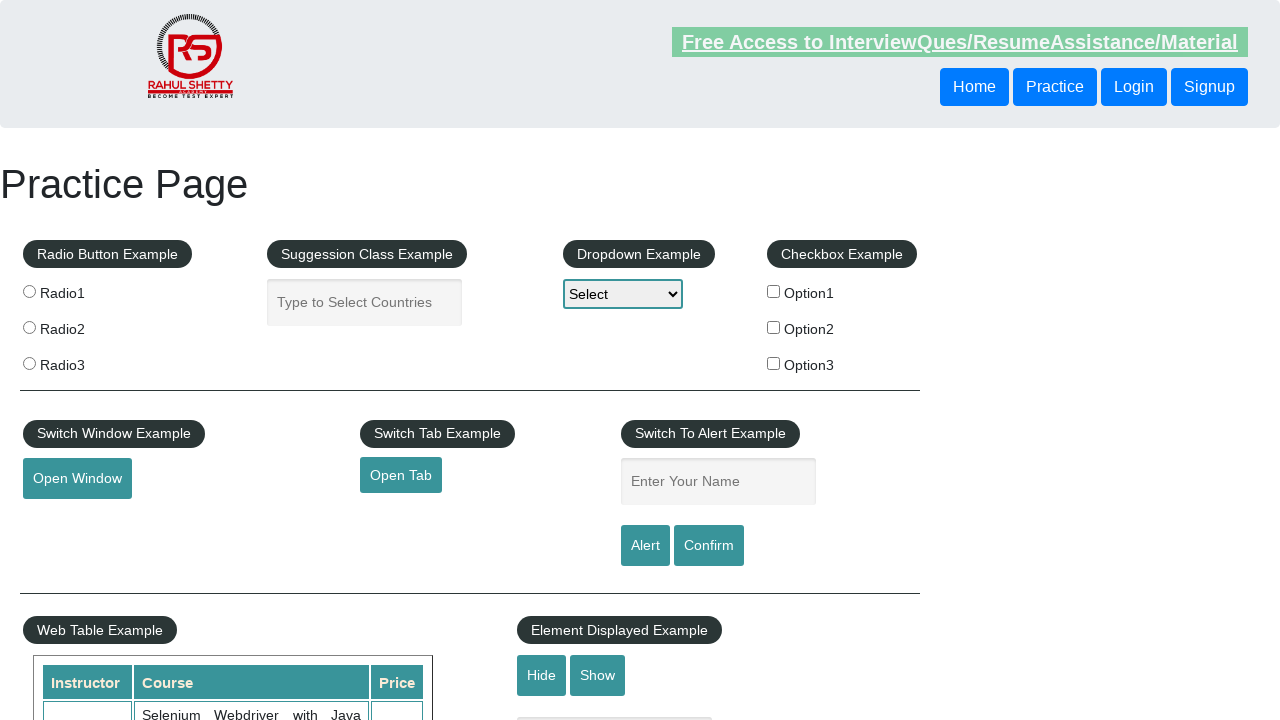

Retrieved text from button using following-sibling XPath
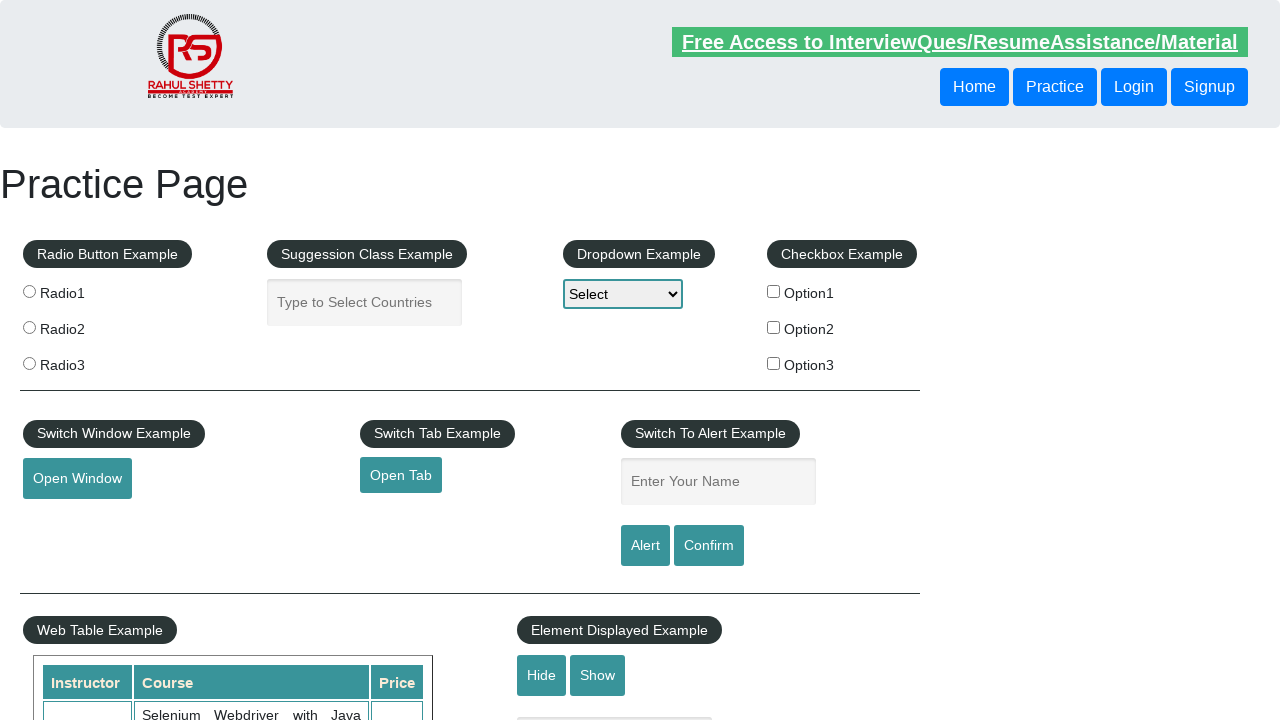

Retrieved text from button using parent traversal XPath
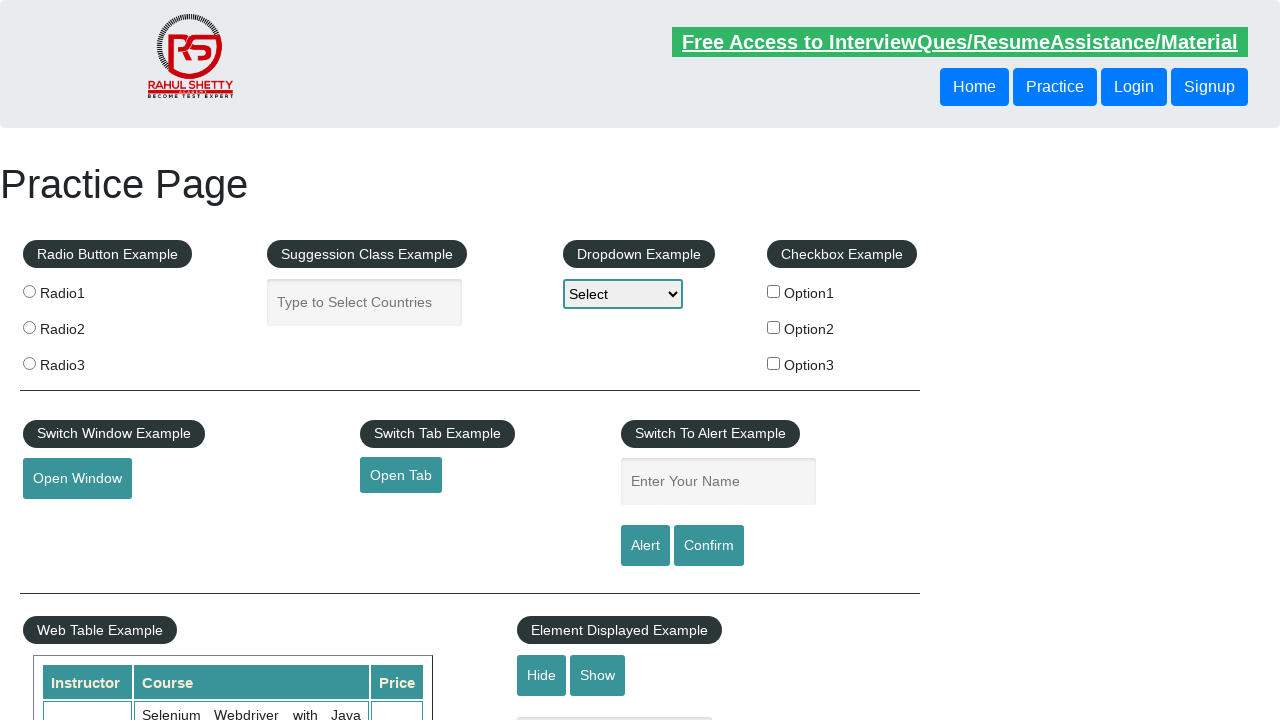

Clicked on blinking text link using child-to-parent XPath navigation at (960, 42) on xpath=//button/parent::div/parent::header/a[@class='blinkingText']
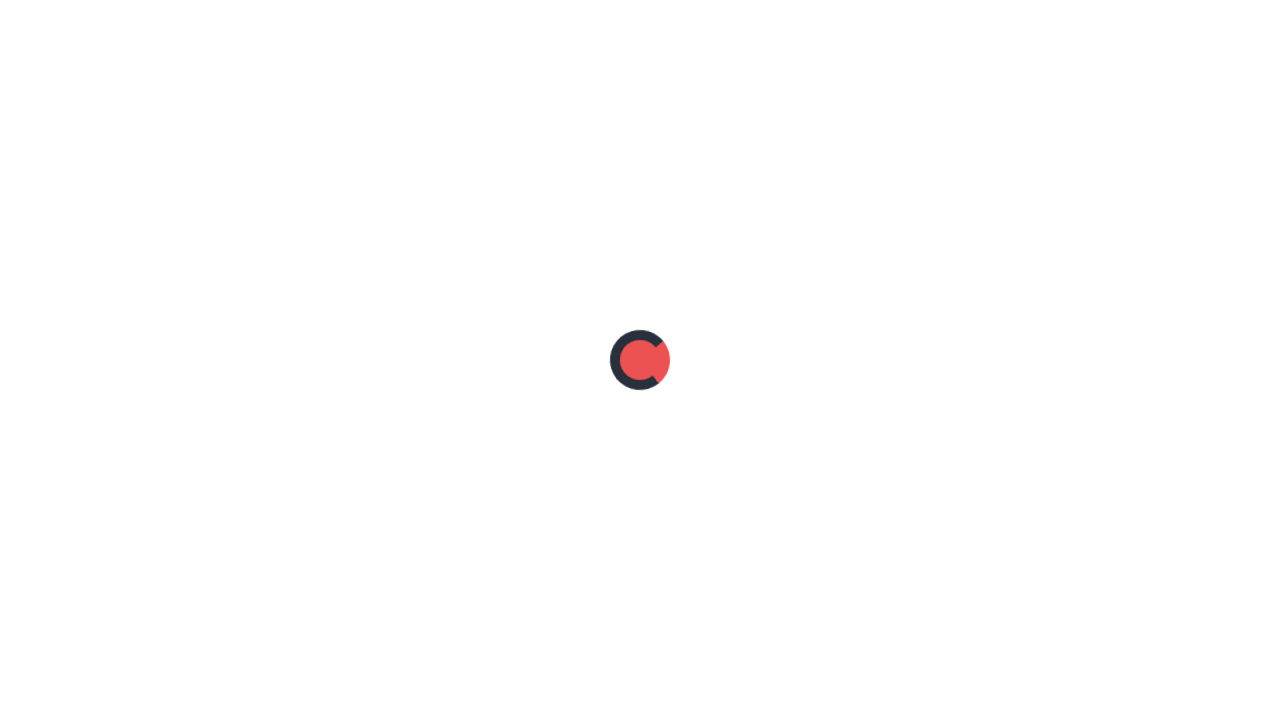

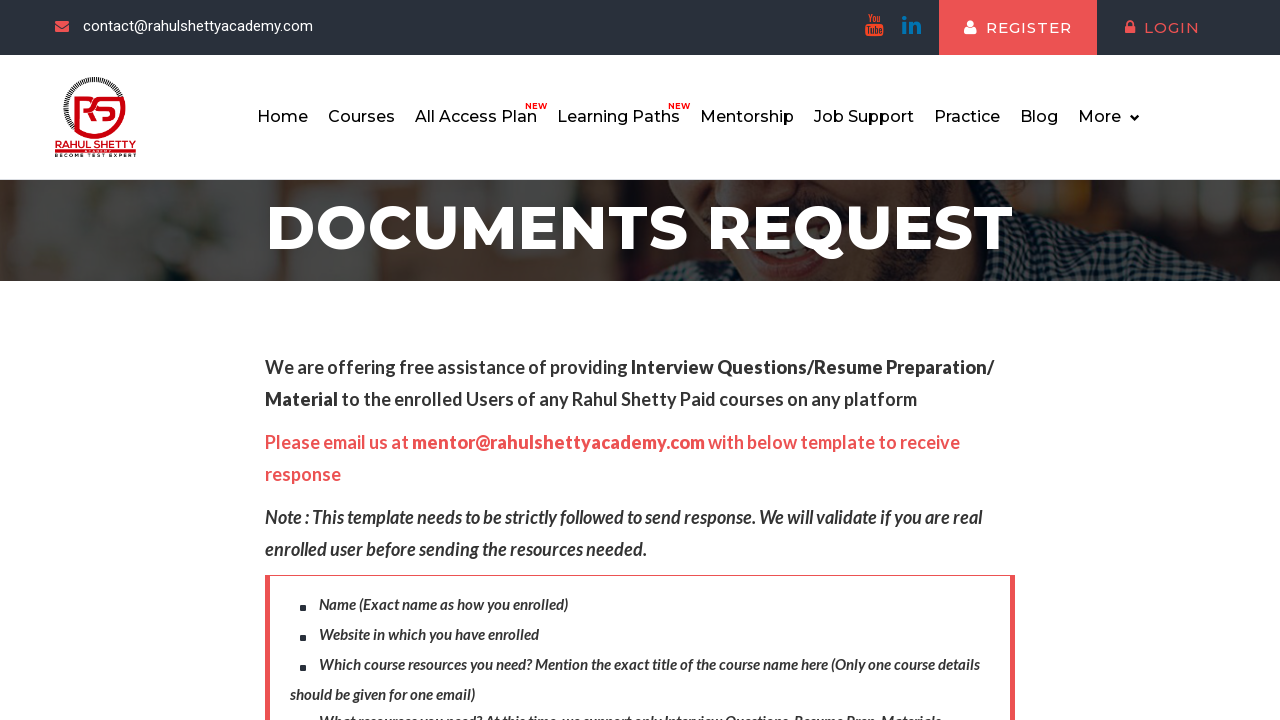